Tests number input field functionality by entering values, clearing, and re-entering different values

Starting URL: http://the-internet.herokuapp.com/inputs

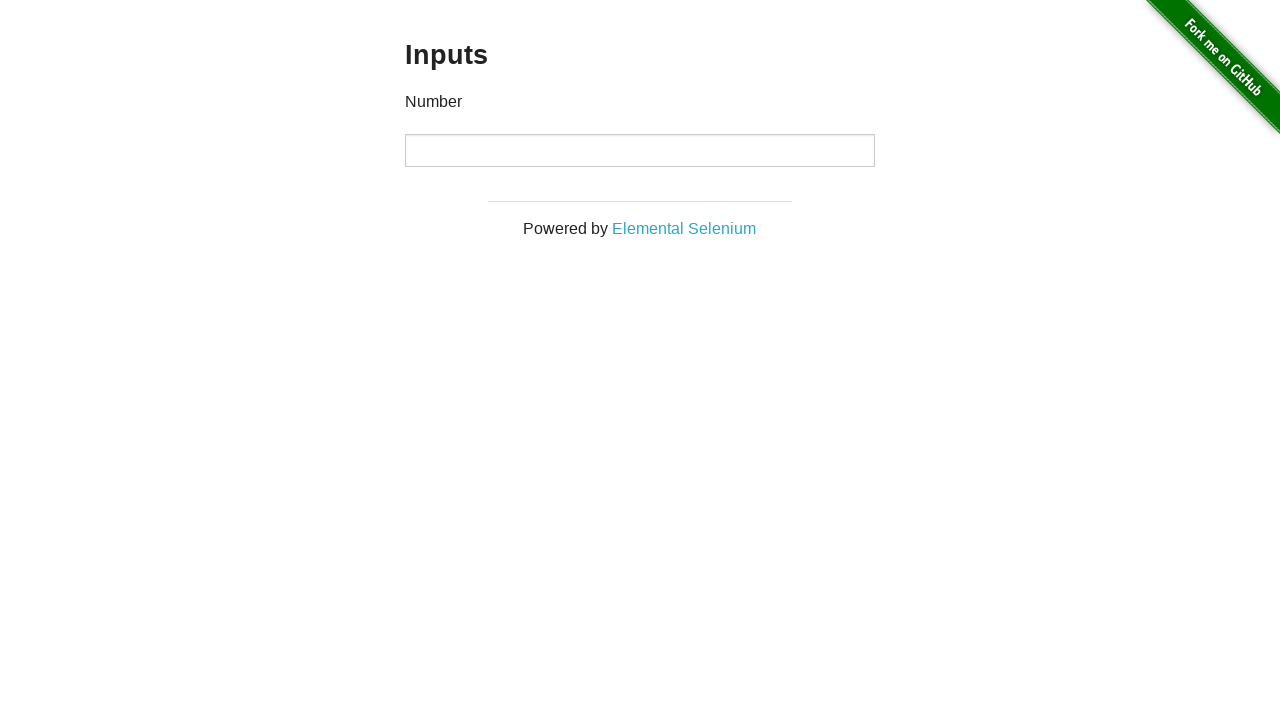

Filled number input field with value '1000' on //input[@type='number']
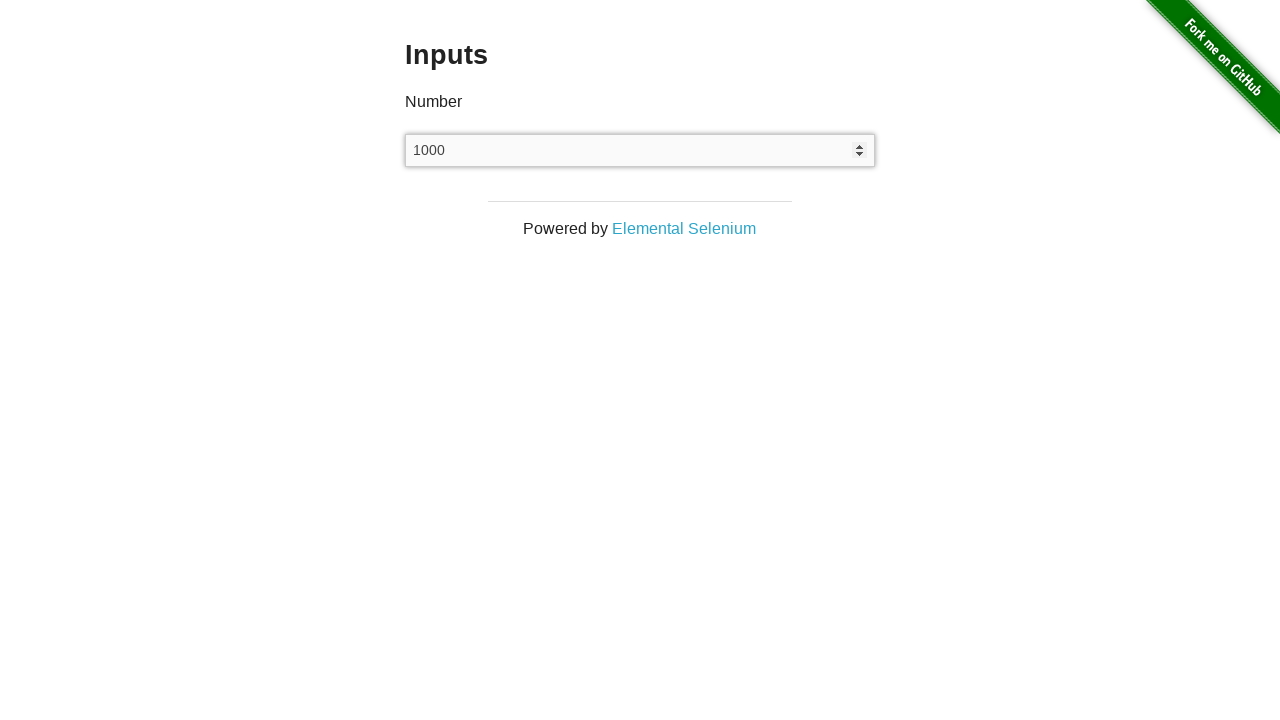

Cleared the number input field on //input[@type='number']
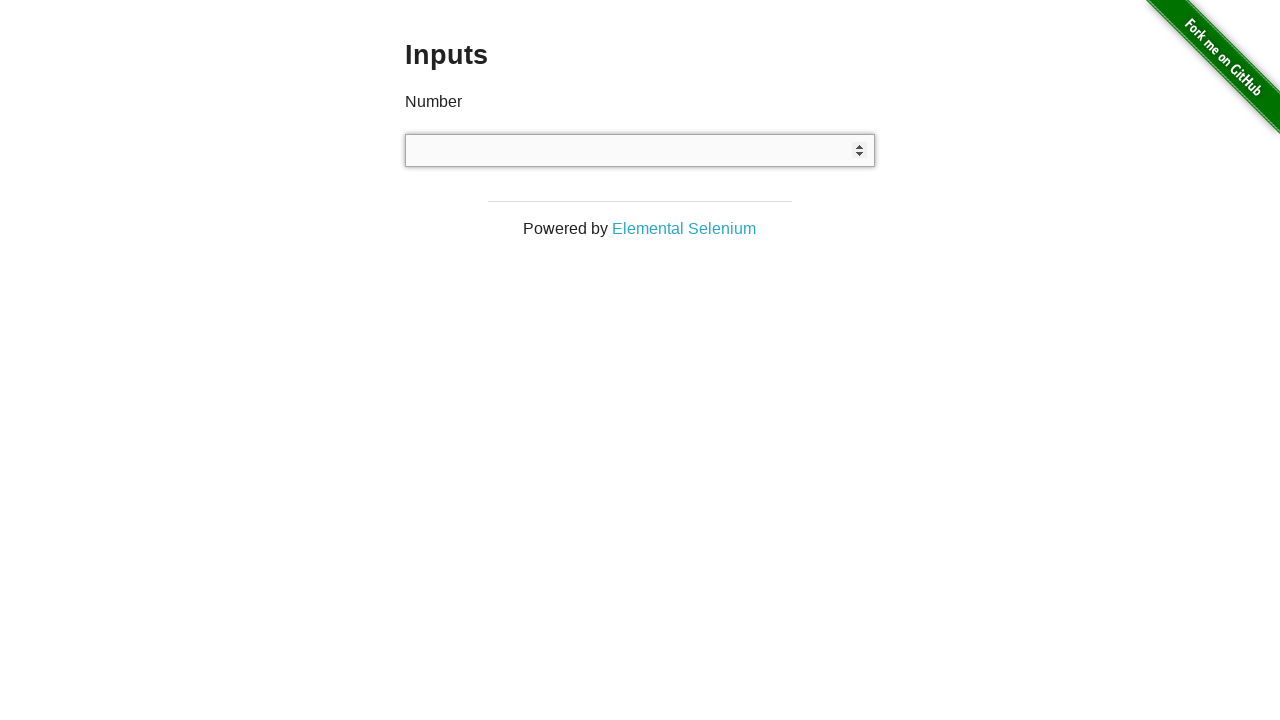

Filled number input field with value '999' on //input[@type='number']
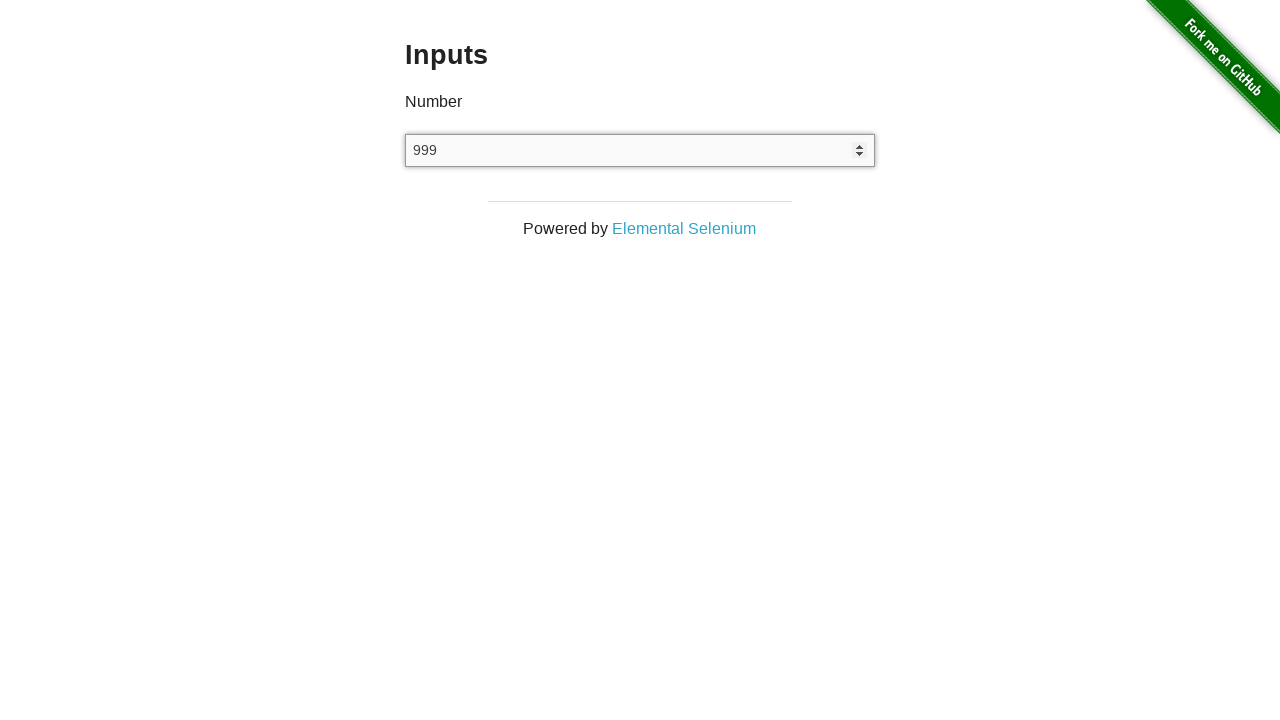

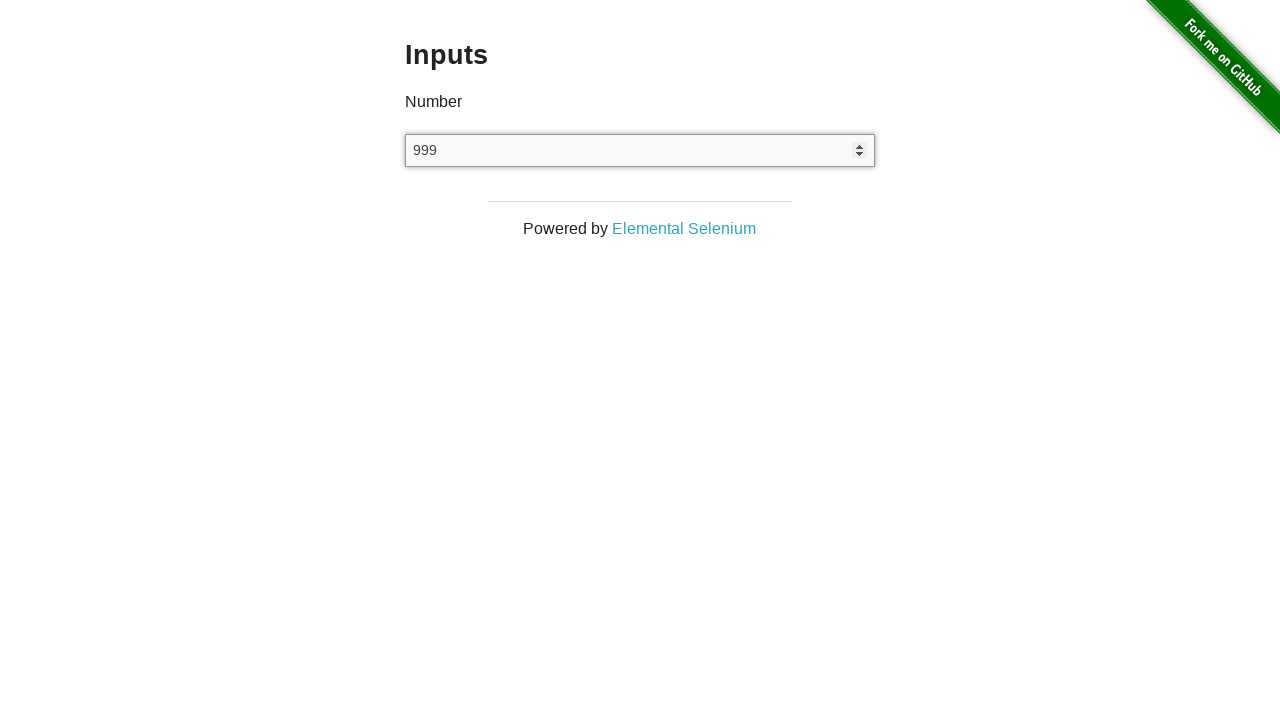